Tests Google Translate functionality by selecting source and destination languages, entering text, and verifying the translation appears

Starting URL: https://translate.google.co.in/

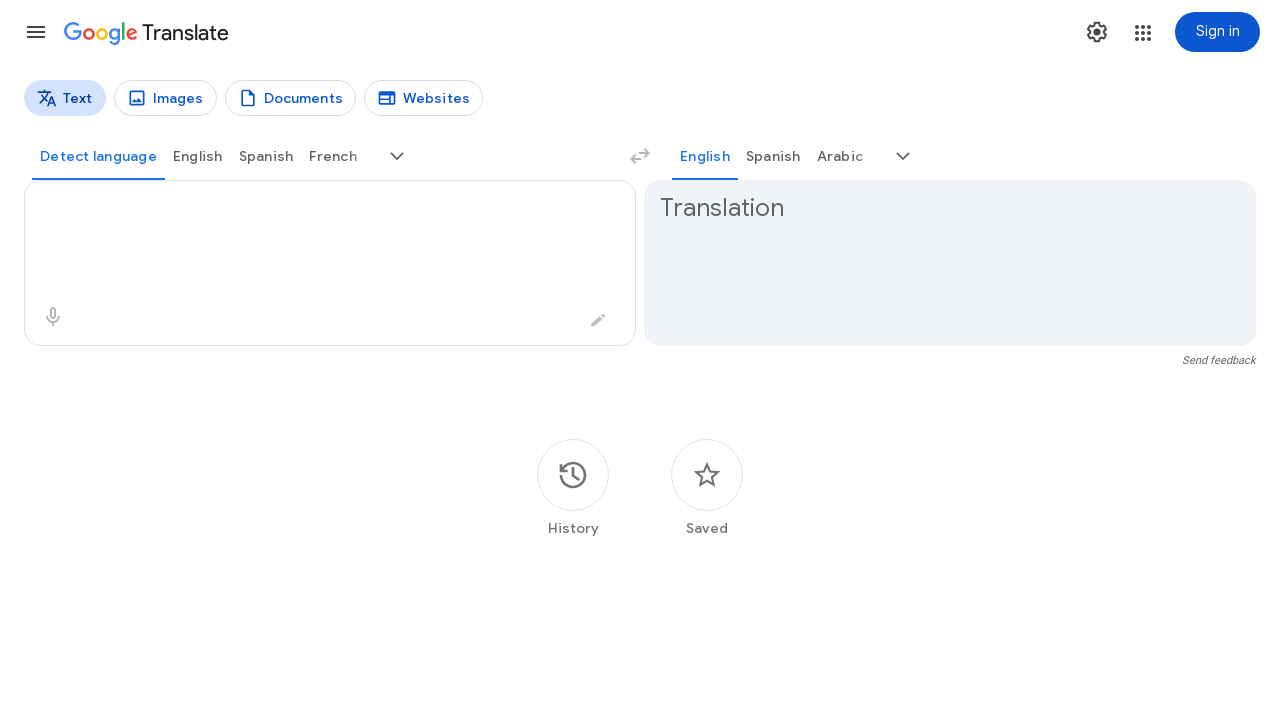

Clicked source language dropdown at (397, 156) on xpath=//*[@id="yDmH0d"]/c-wiz/div/div[2]/c-wiz/div[2]/c-wiz/div[1]/div[1]/c-wiz/
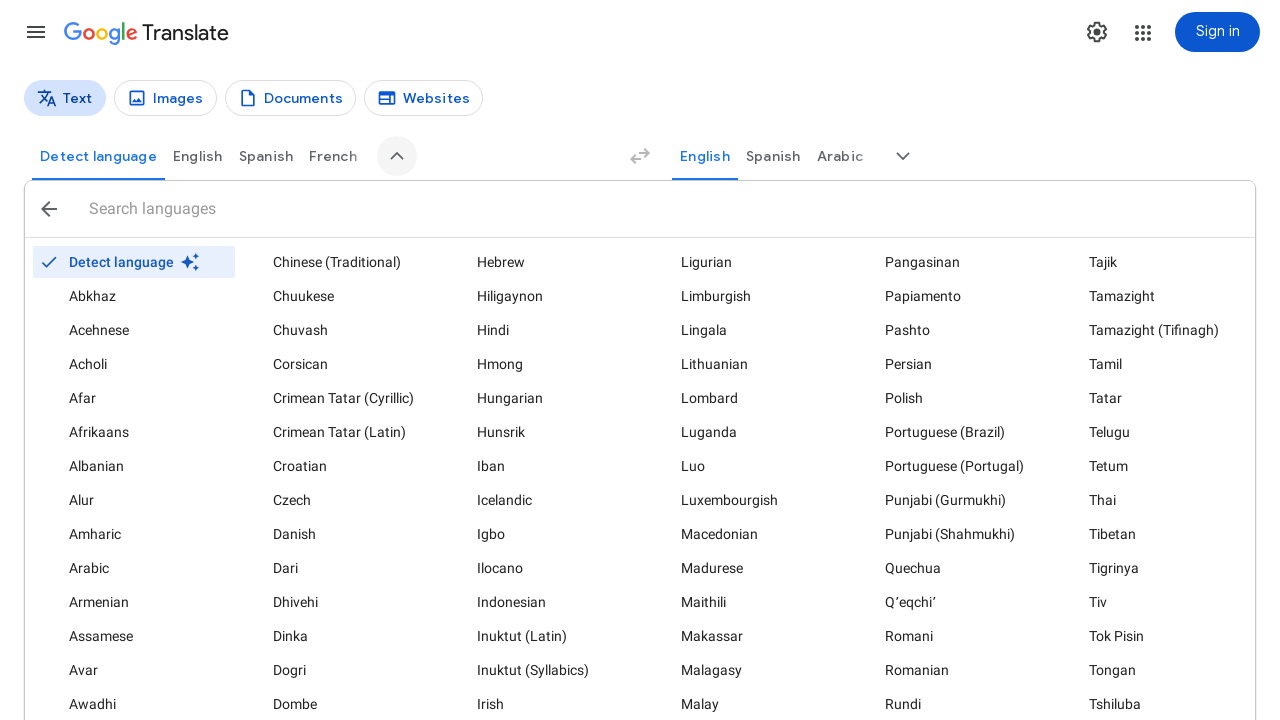

Source language option (English) loaded
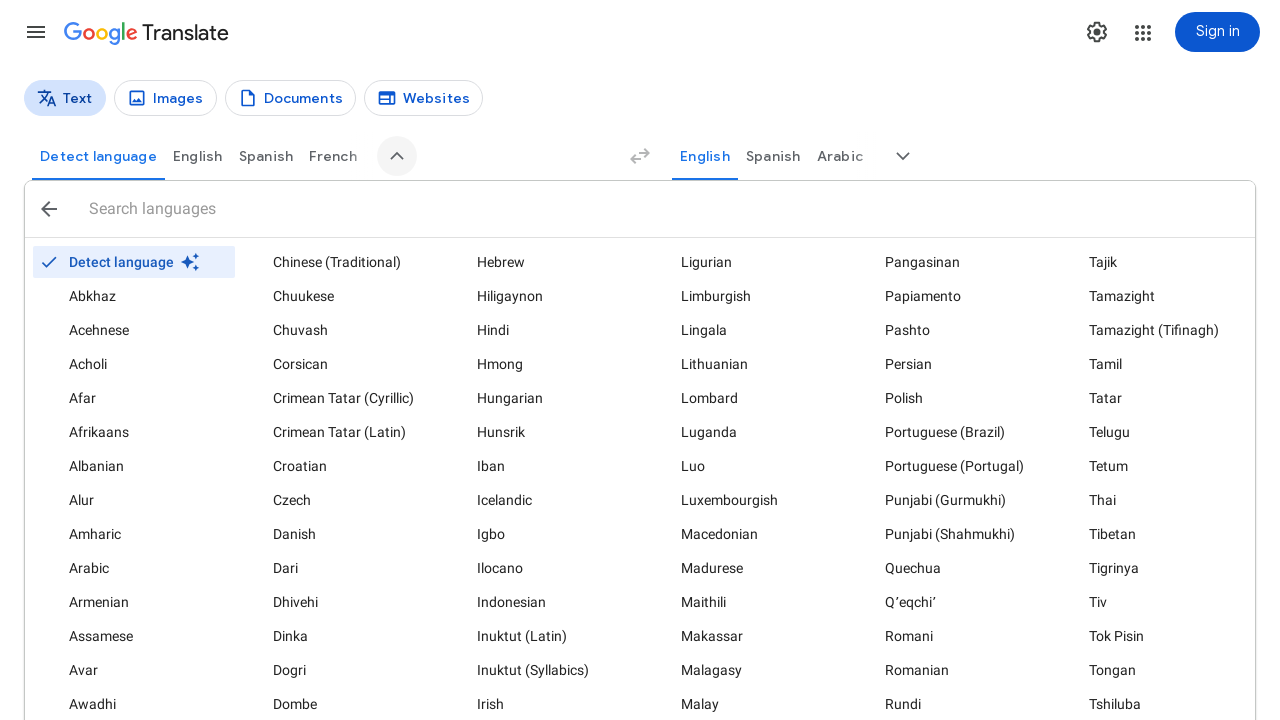

Selected English as source language at (338, 360) on xpath=//*[@id="yDmH0d"]/c-wiz/div/div[2]/c-wiz/div[2]/c-wiz/div[1]/div[1]/c-wiz/
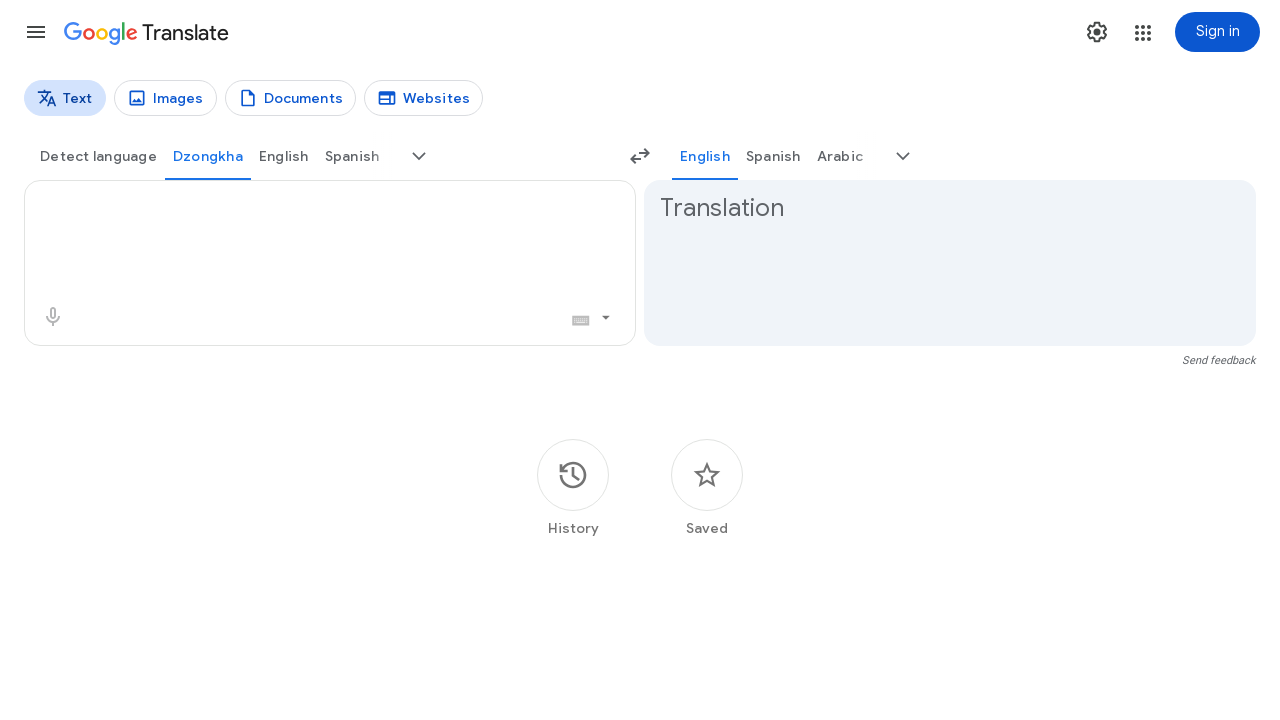

Clicked destination language dropdown at (903, 156) on xpath=//*[@id="yDmH0d"]/c-wiz/div/div[2]/c-wiz/div[2]/c-wiz/div[1]/div[1]/c-wiz/
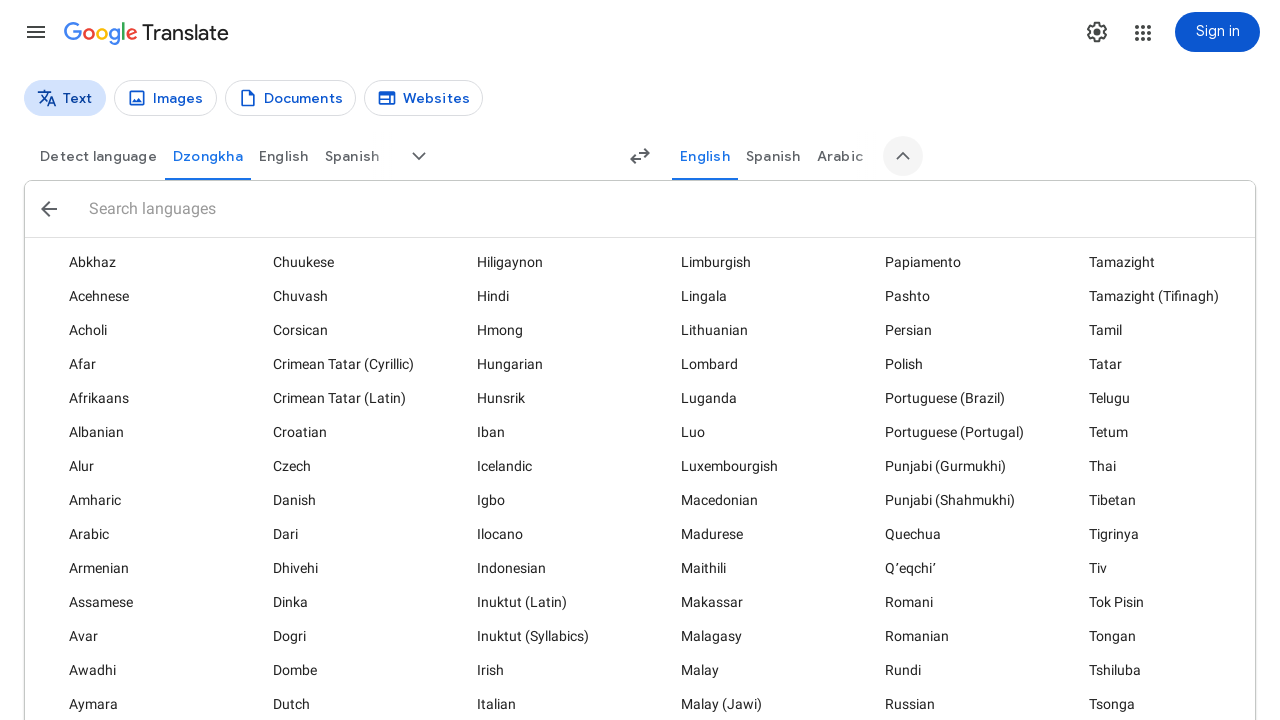

Destination language option (Hindi) loaded
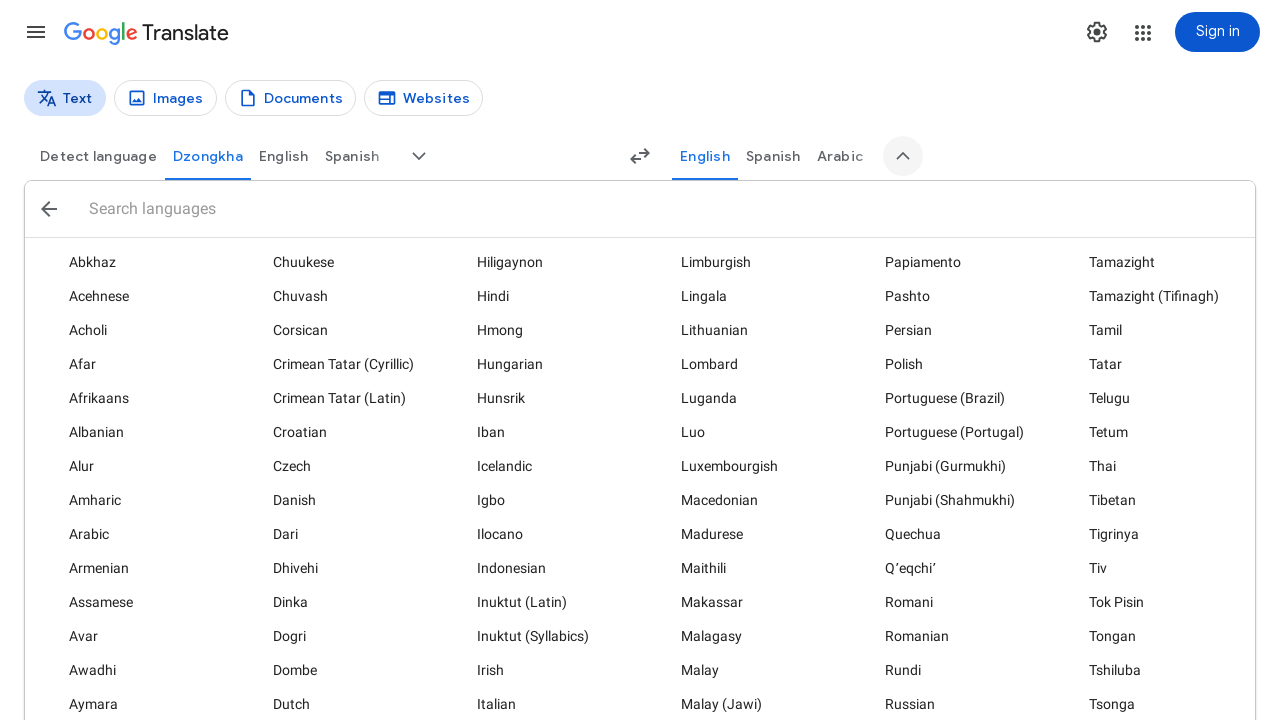

Selected Hindi as destination language at (338, 633) on xpath=//*[@id="yDmH0d"]/c-wiz/div/div[2]/c-wiz/div[2]/c-wiz/div[1]/div[1]/c-wiz/
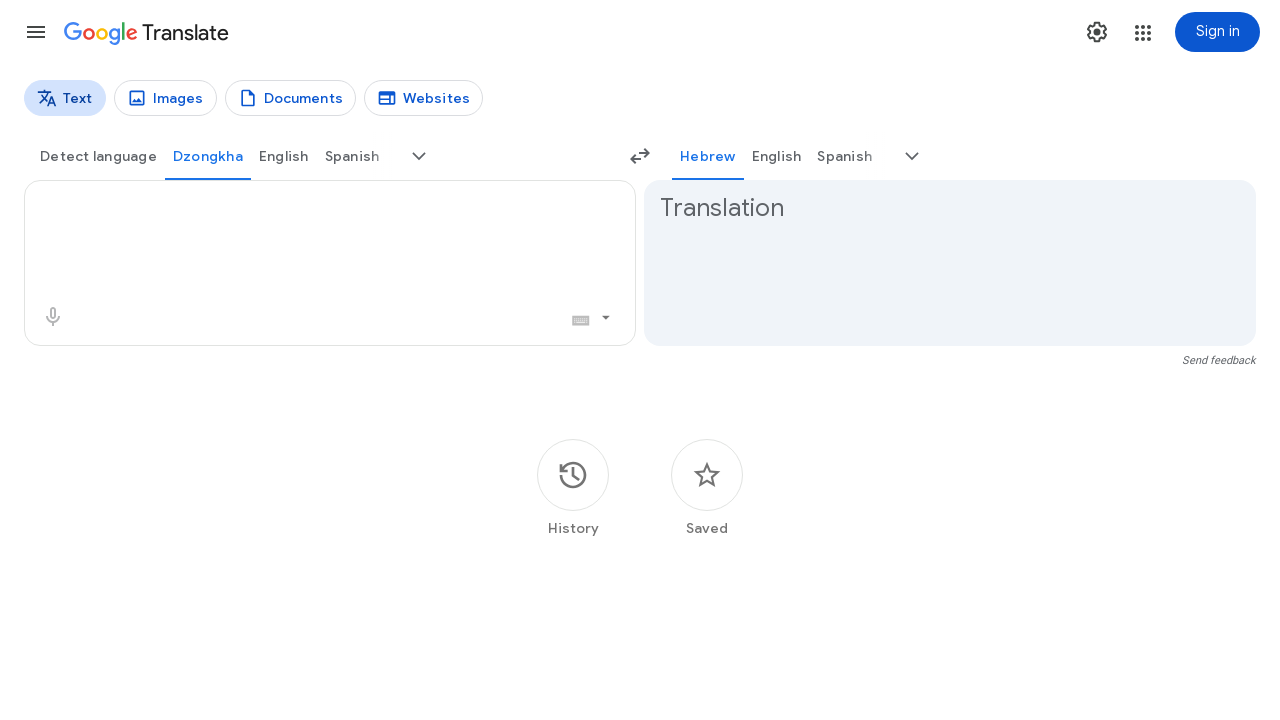

Entered text to translate: 'Learning new languages opens doors to understanding different cultures' on //*[@id="yDmH0d"]/c-wiz/div/div[2]/c-wiz/div[2]/c-wiz/div[1]/div[2]/div[2]/div/c
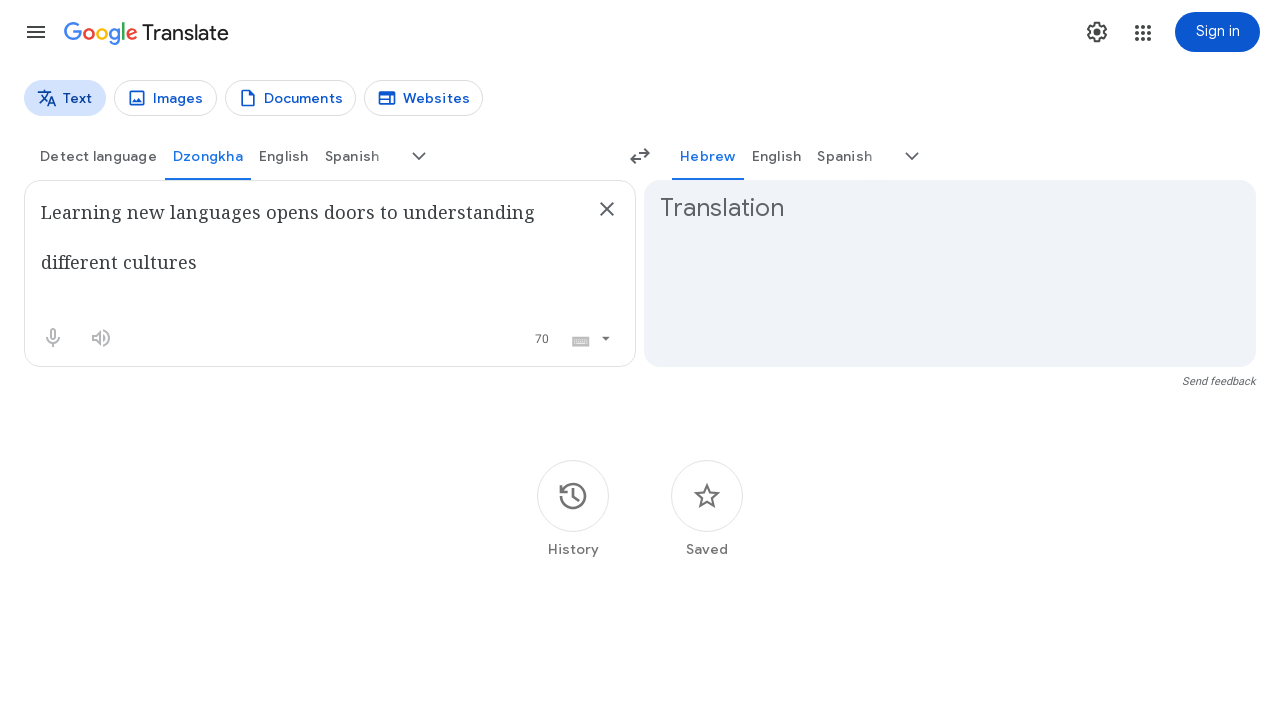

Translation result appeared on screen
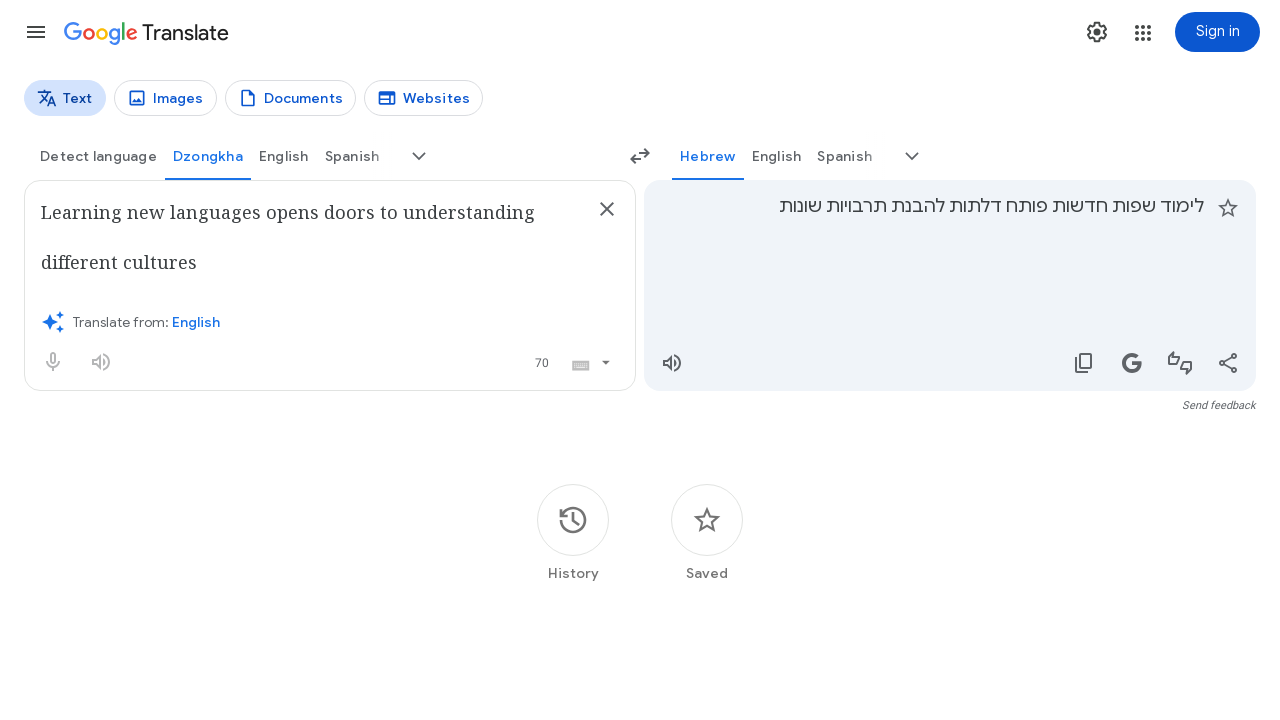

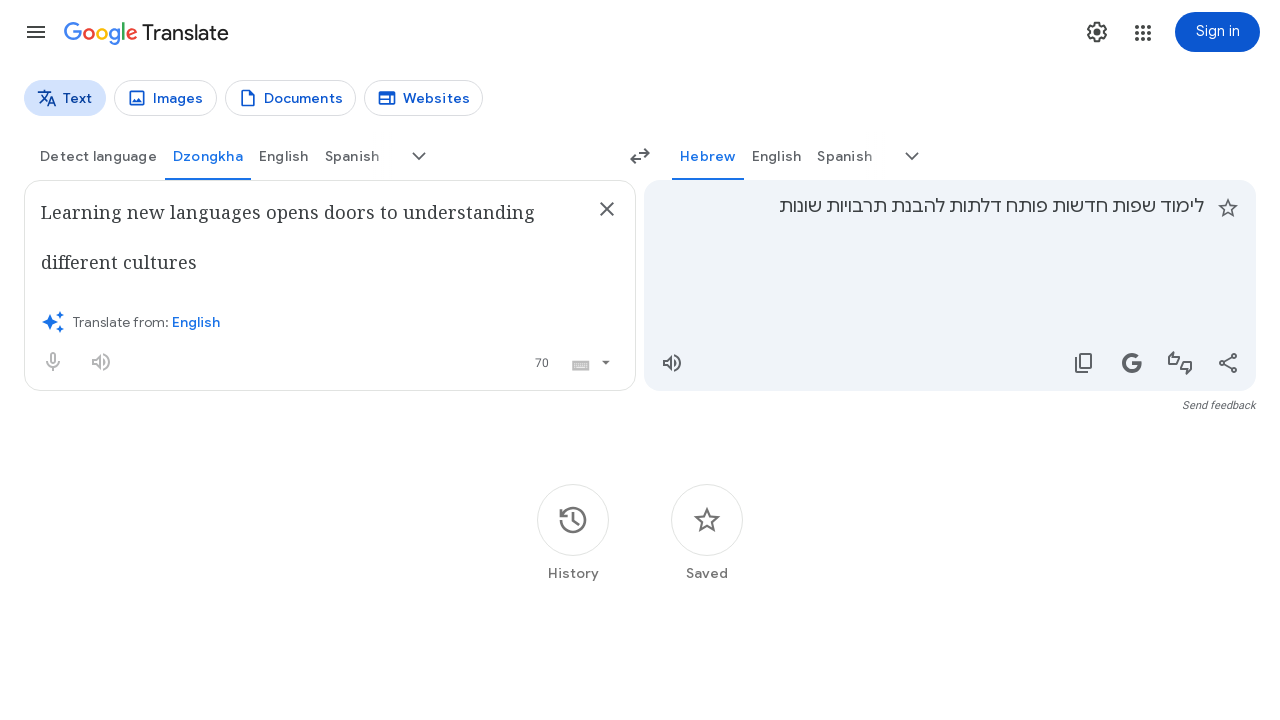